Navigates to a form page and checks all checkboxes that are not already selected

Starting URL: https://echoecho.com/htmlforms09.htm

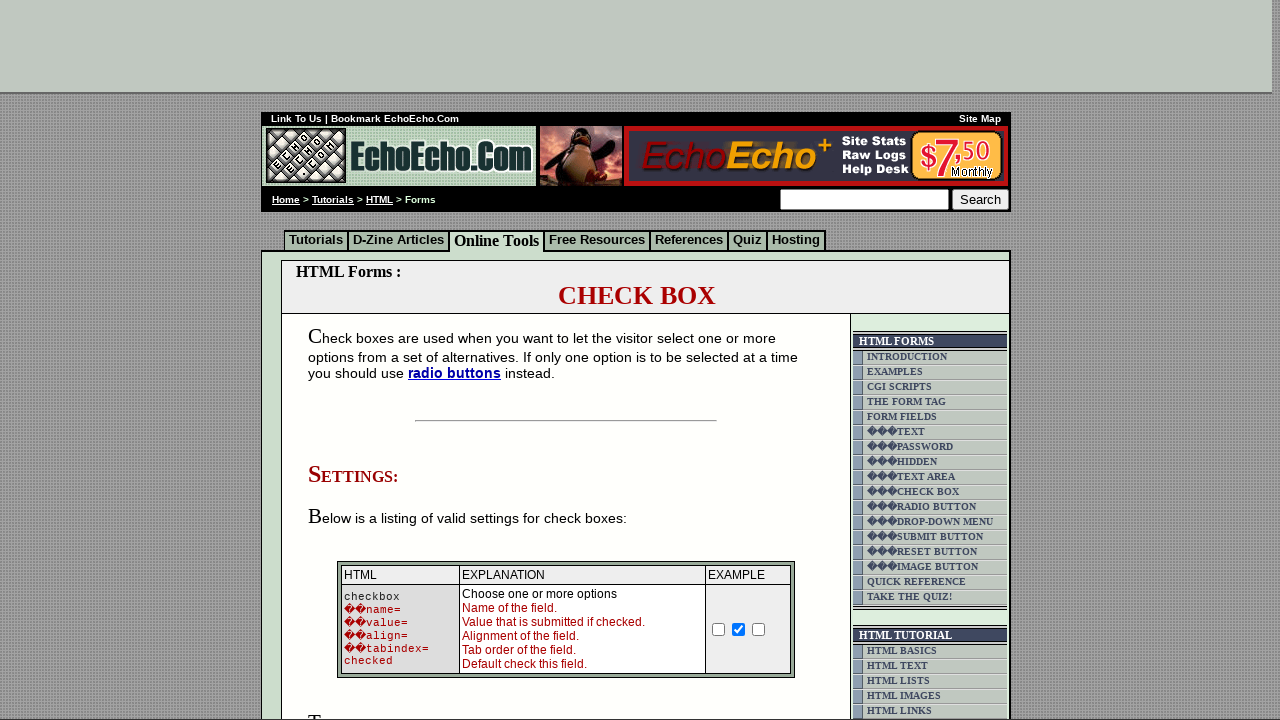

Navigated to form page at https://echoecho.com/htmlforms09.htm
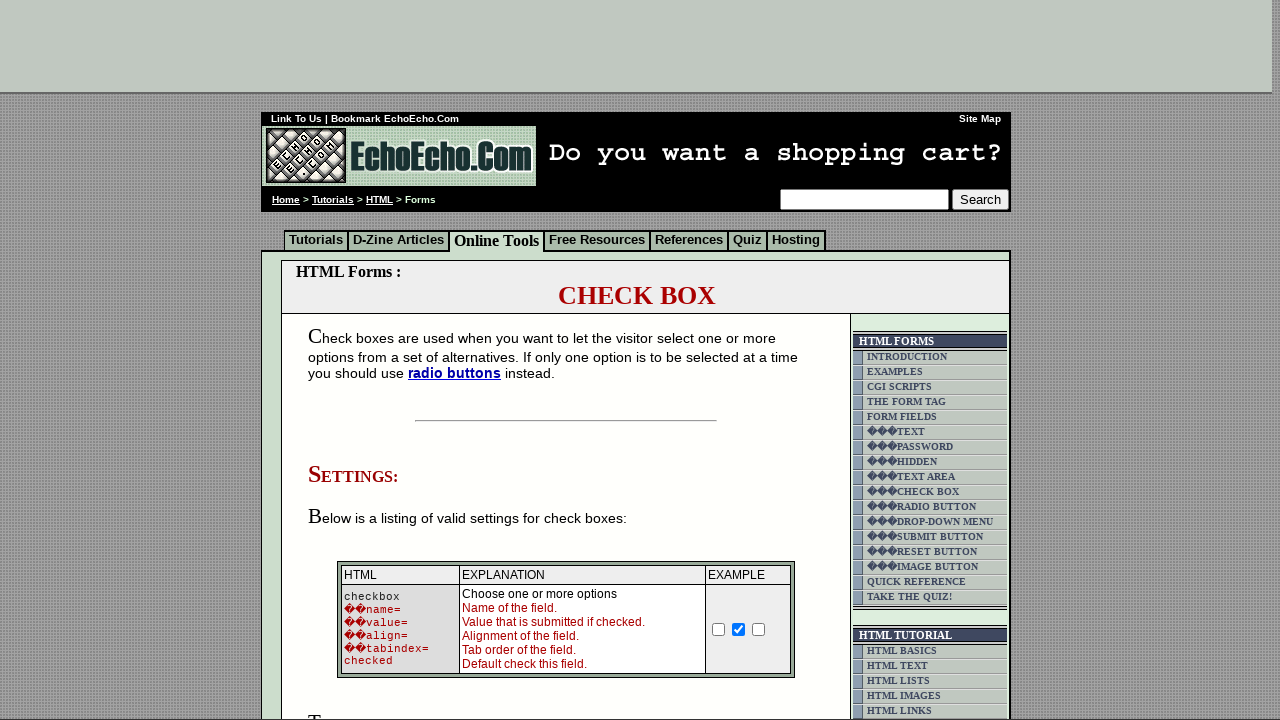

Located all checkboxes on the page
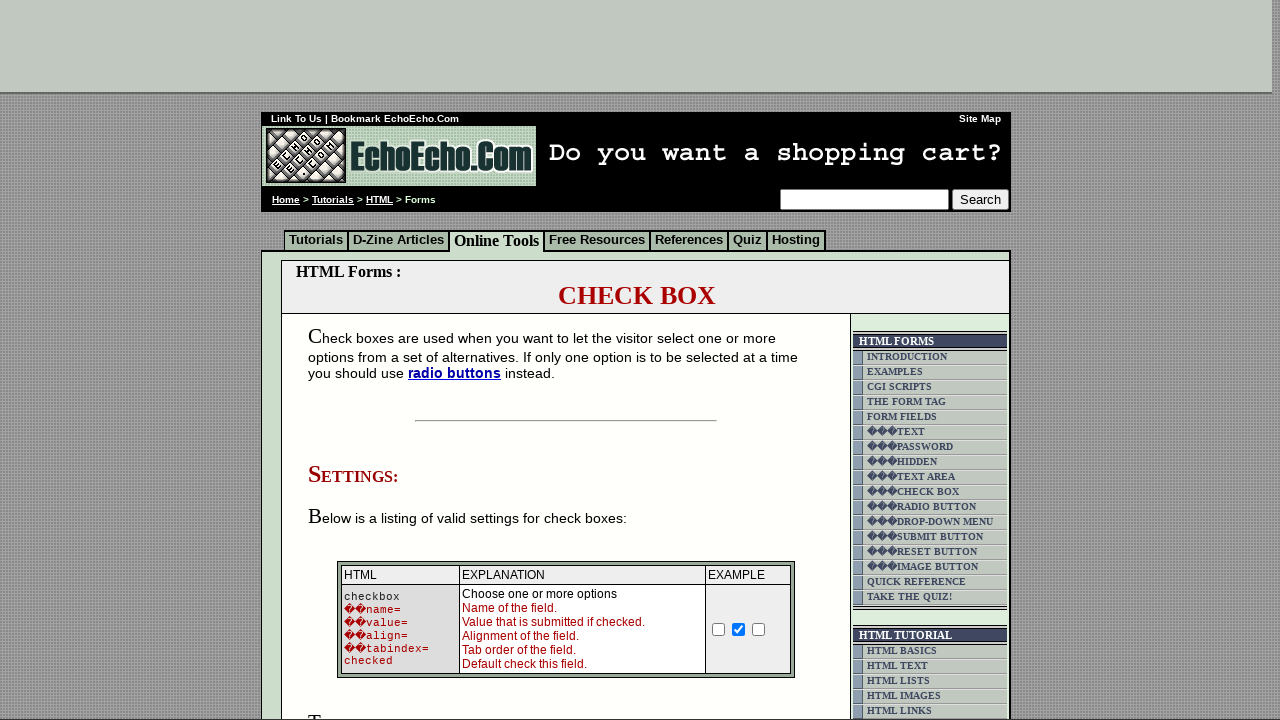

Clicked an unchecked checkbox to select it at (719, 629) on input[type='checkbox'] >> nth=0
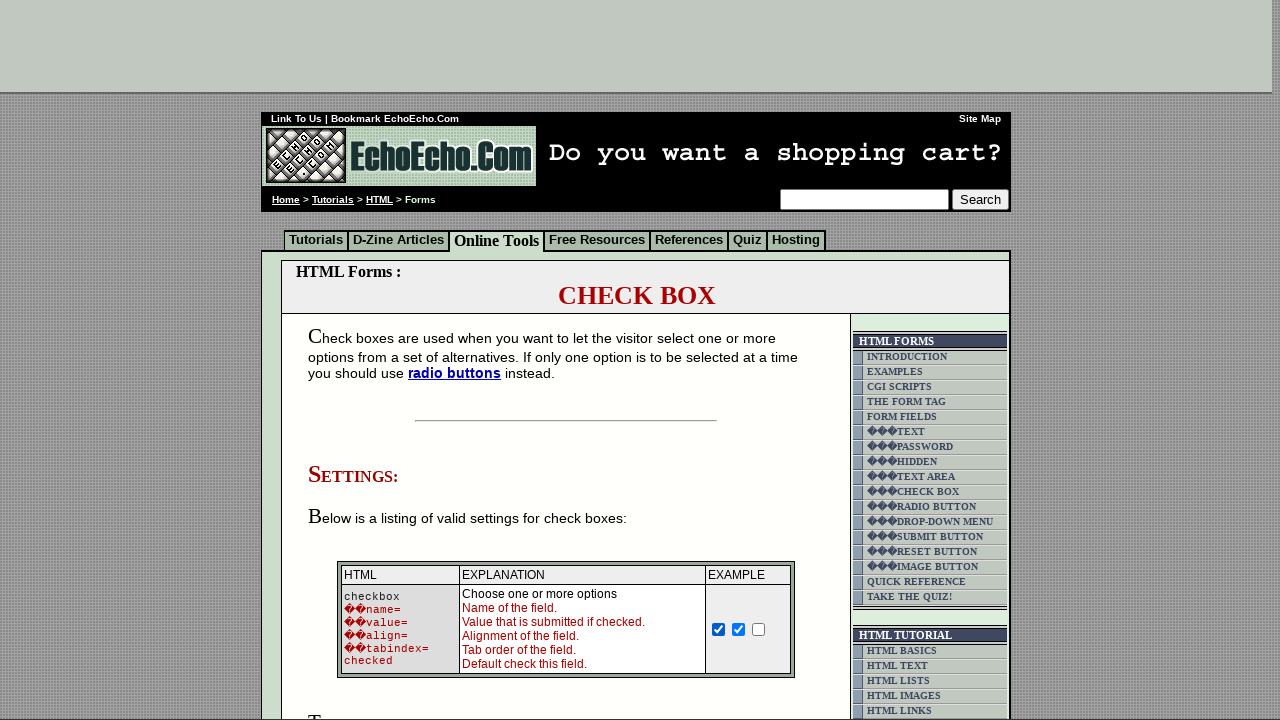

Clicked an unchecked checkbox to select it at (759, 629) on input[type='checkbox'] >> nth=2
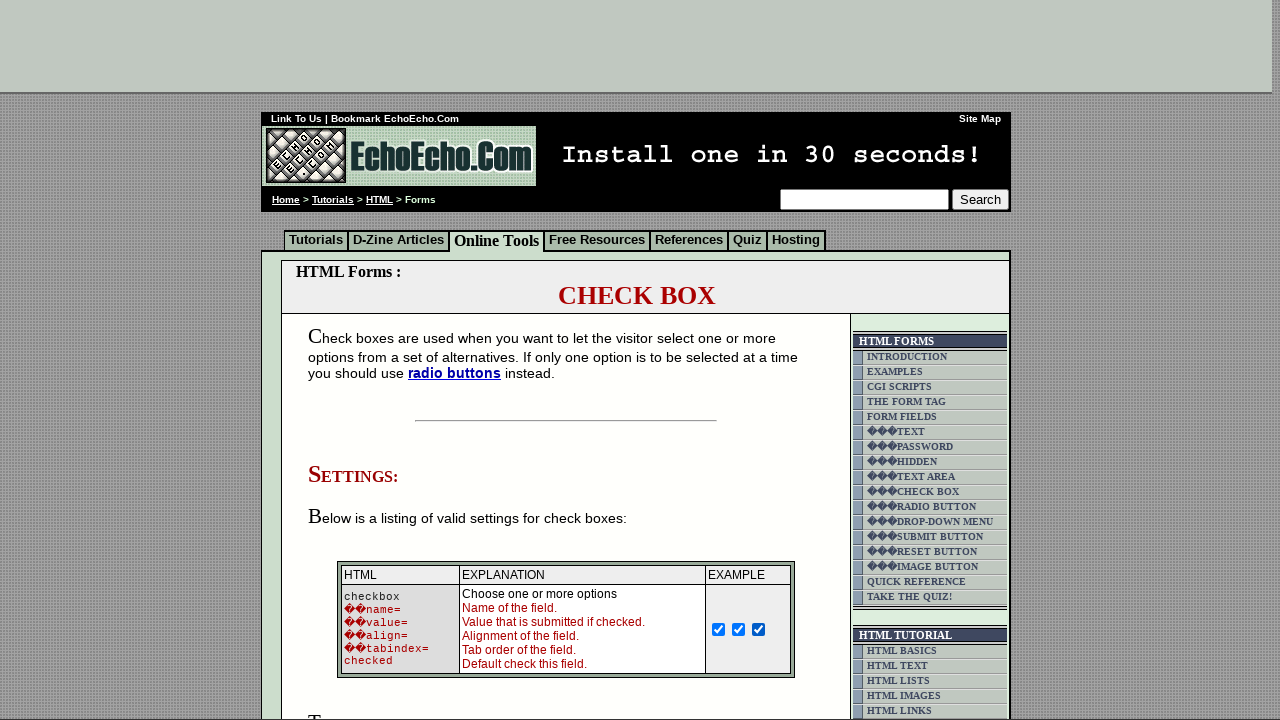

Clicked an unchecked checkbox to select it at (354, 360) on input[type='checkbox'] >> nth=3
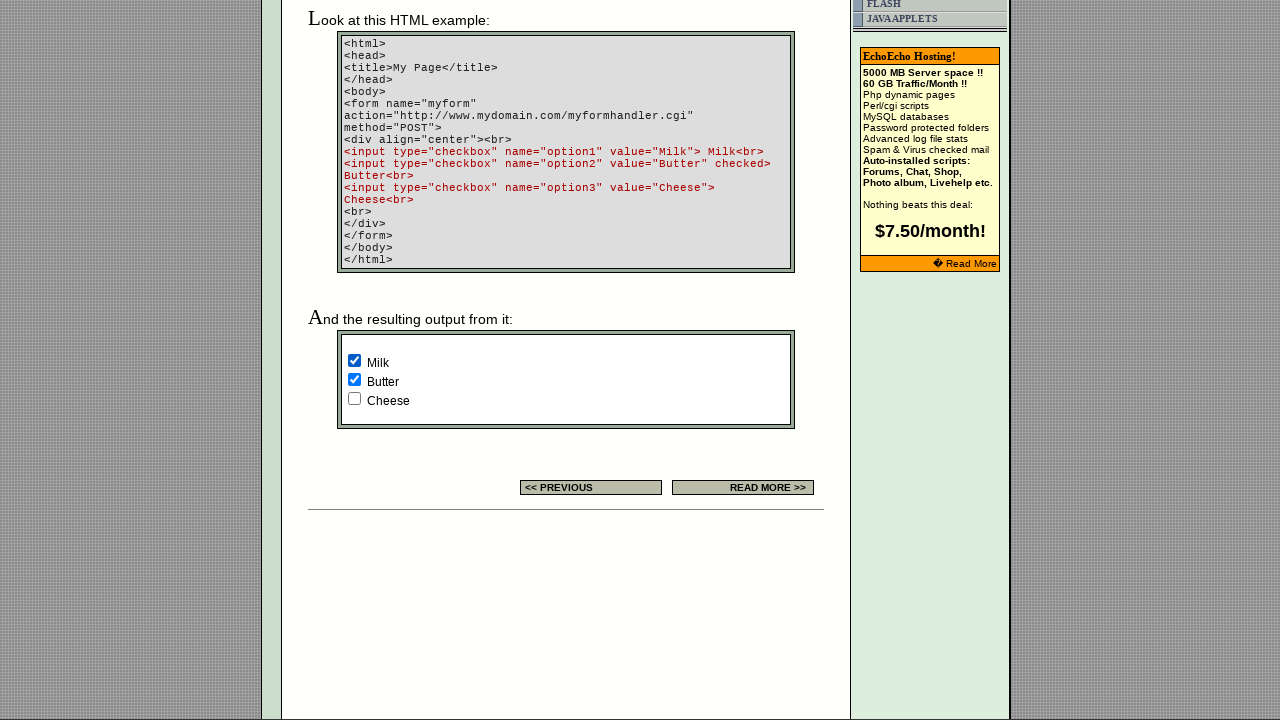

Clicked an unchecked checkbox to select it at (354, 398) on input[type='checkbox'] >> nth=5
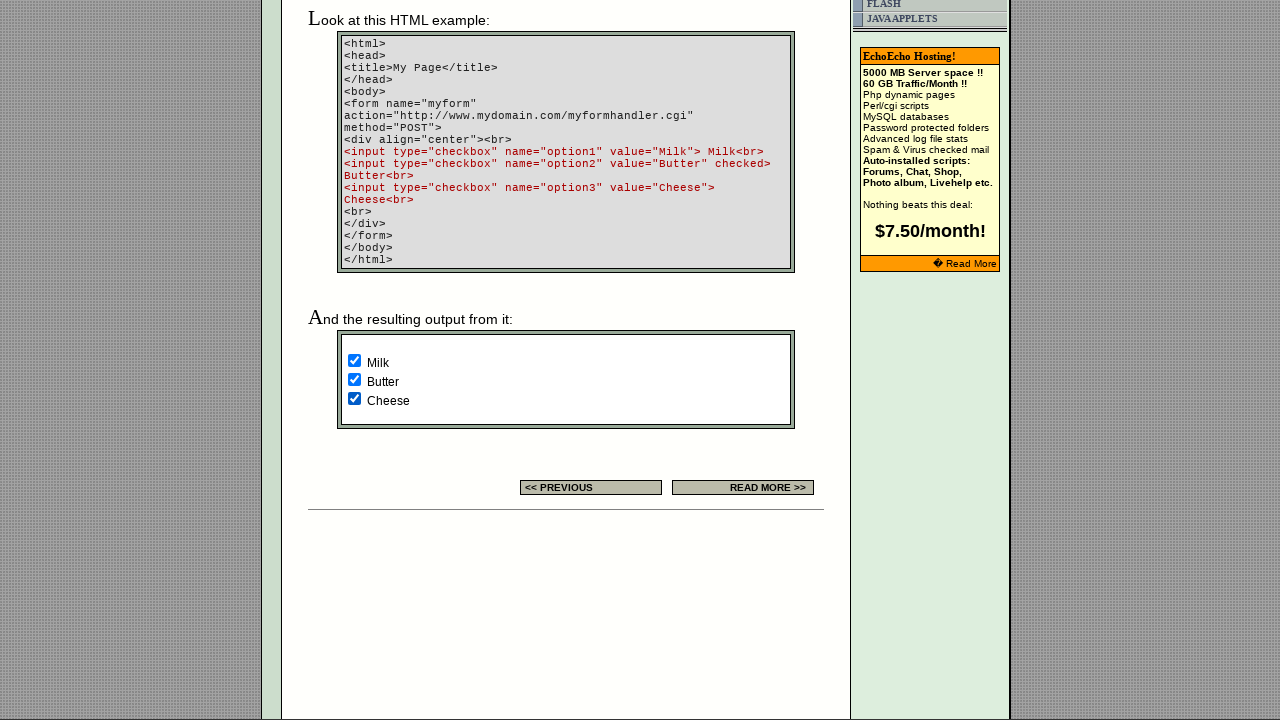

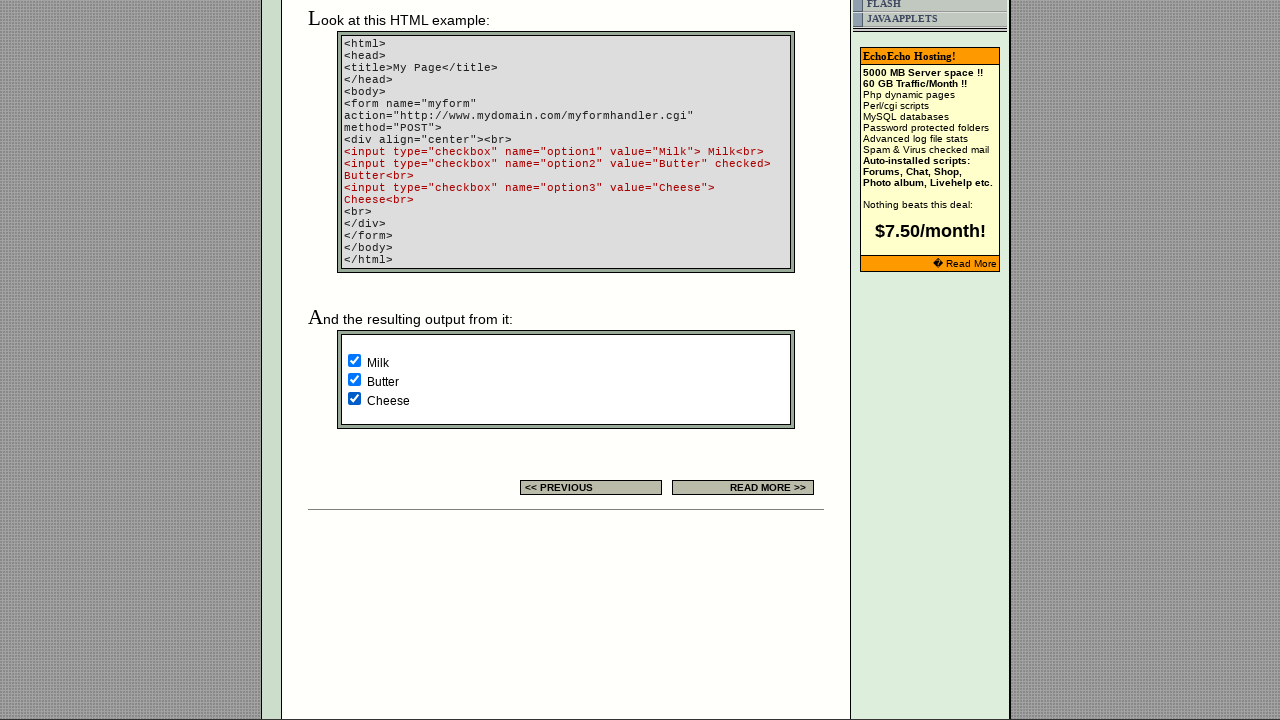